Tests form interactions on a practice page by clicking a checkbox, selecting the corresponding option in a dropdown, entering text in an input field, and verifying an alert message contains the expected text.

Starting URL: http://qaclickacademy.com/practice.php

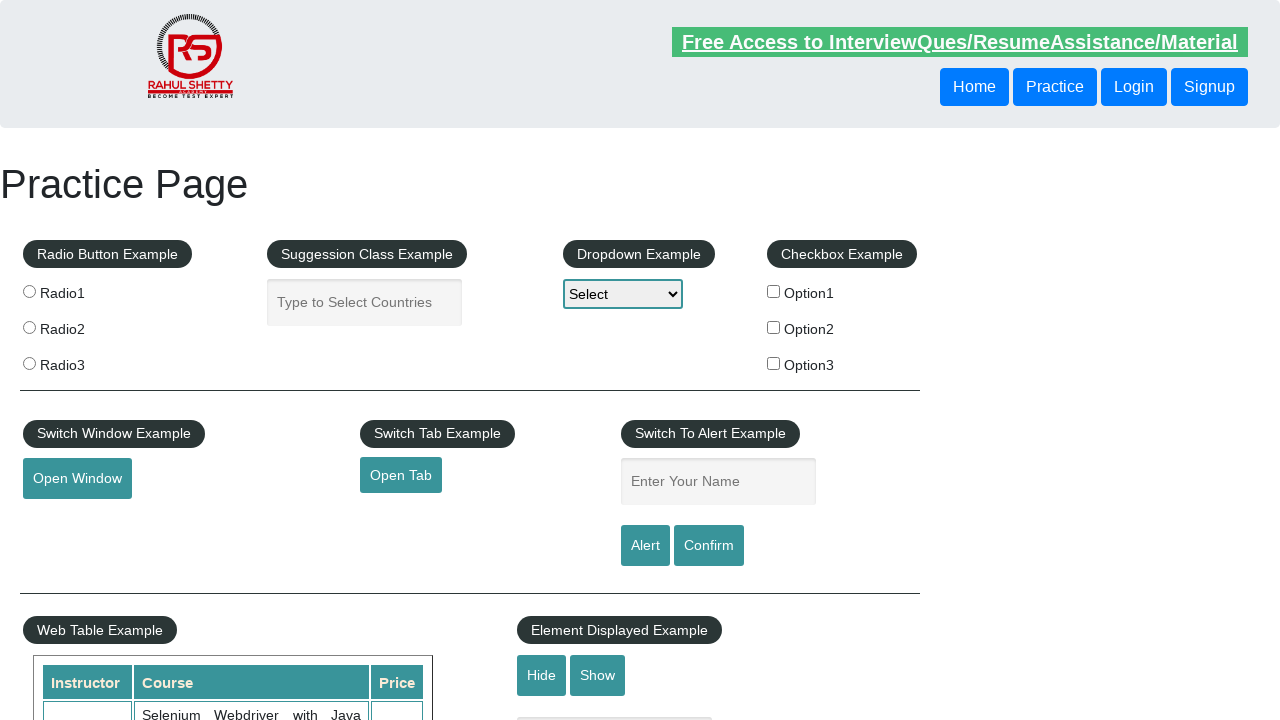

Clicked the second checkbox in the checkbox example section at (774, 327) on xpath=//*[@id='checkbox-example']/fieldset/label[2]/input
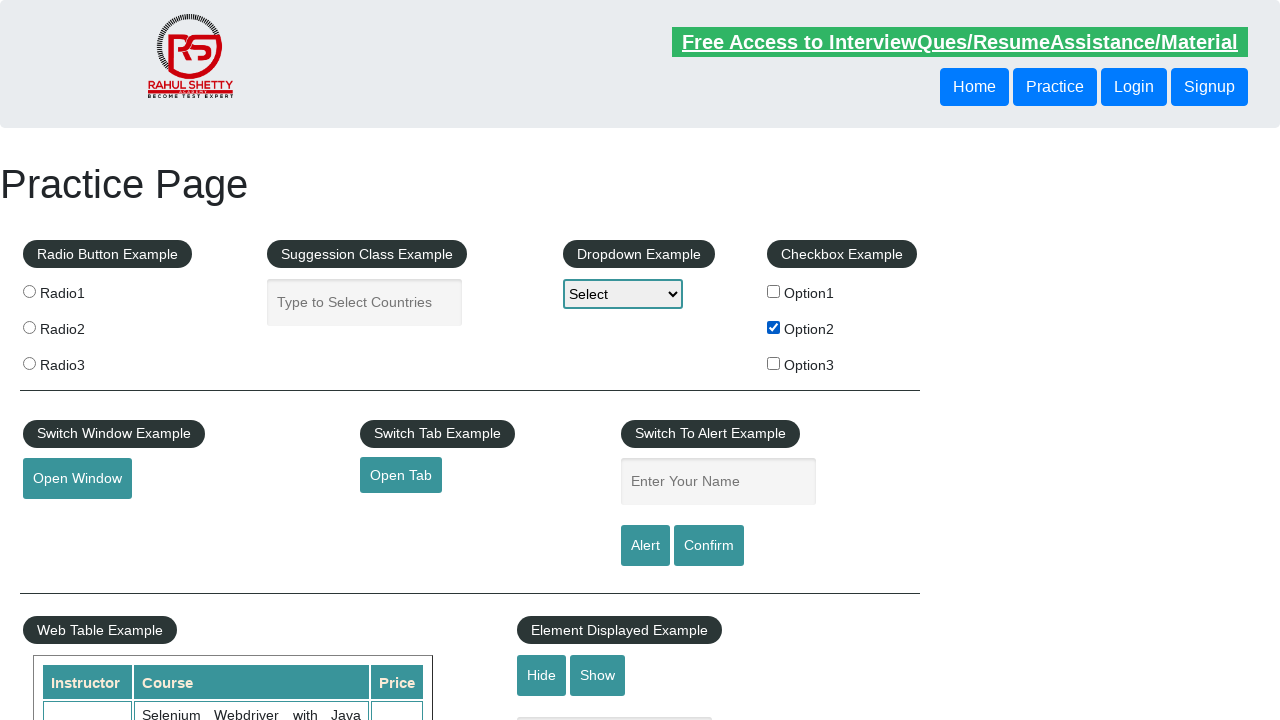

Retrieved checkbox label text: 'Option2'
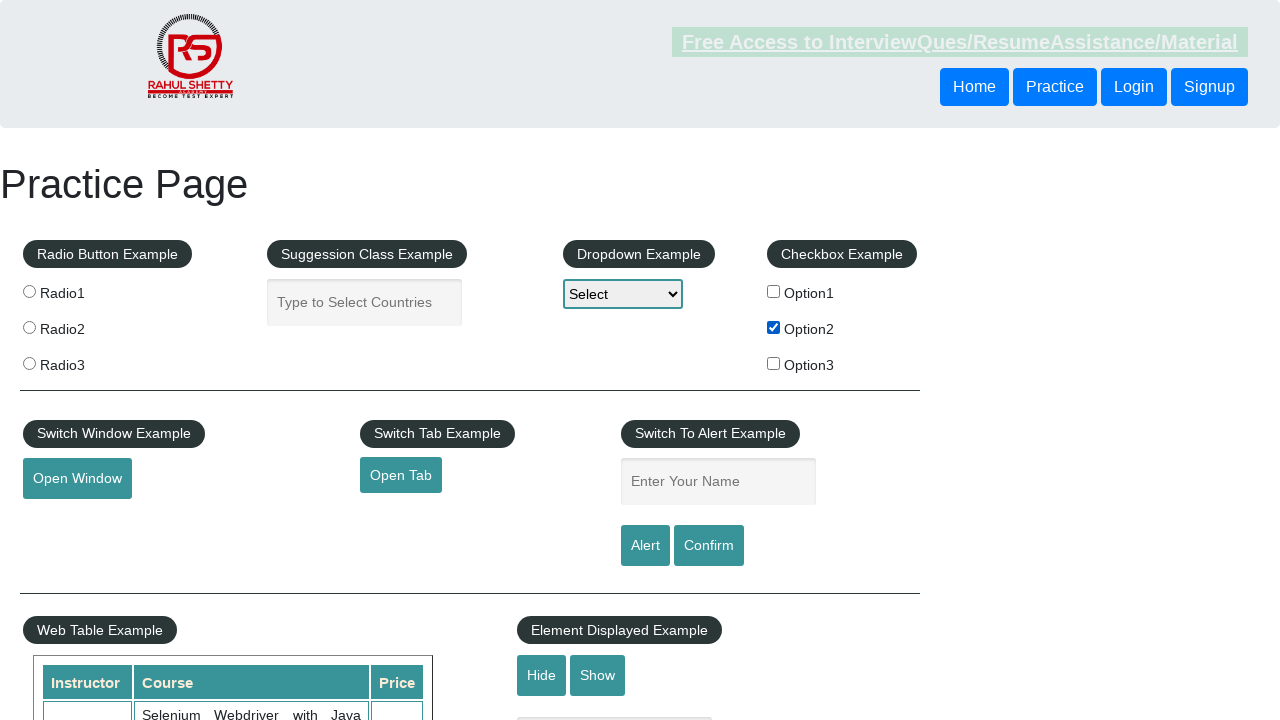

Selected 'Option2' option in dropdown on #dropdown-class-example
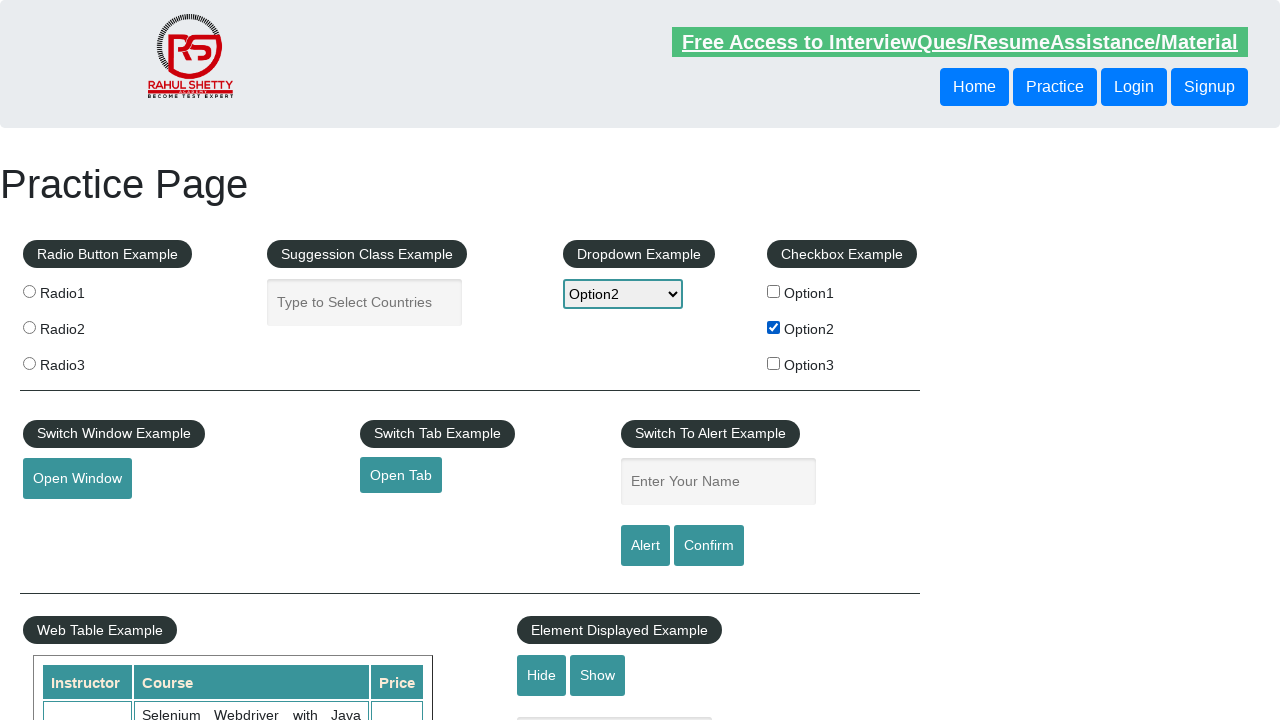

Entered 'Option2' in the name input field on input[name='enter-name']
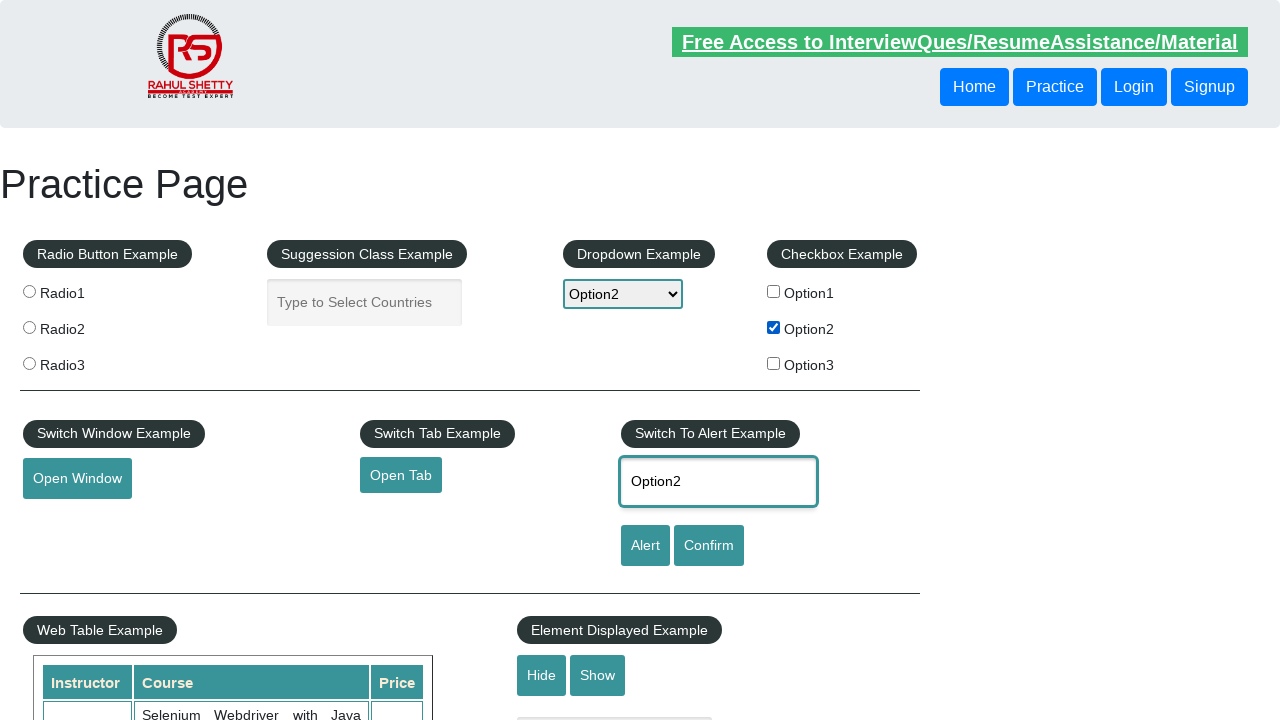

Clicked the alert button at (645, 546) on #alertbtn
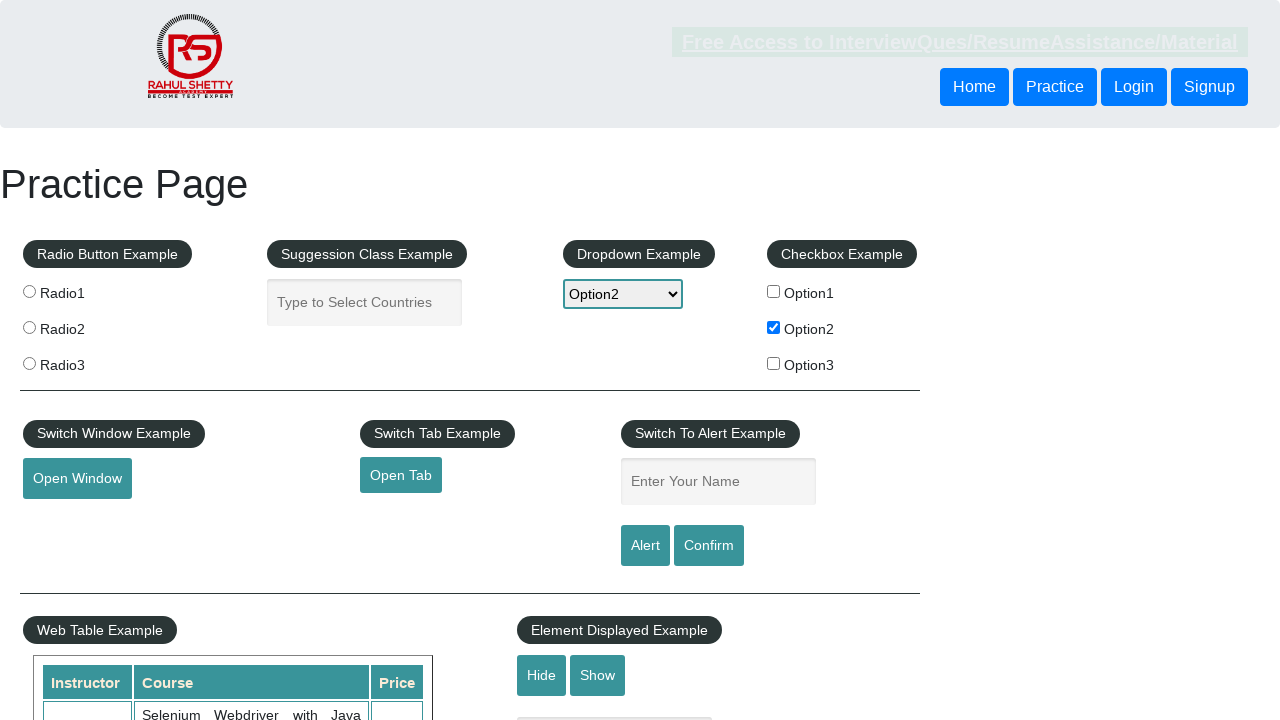

Set up dialog handler to accept alert
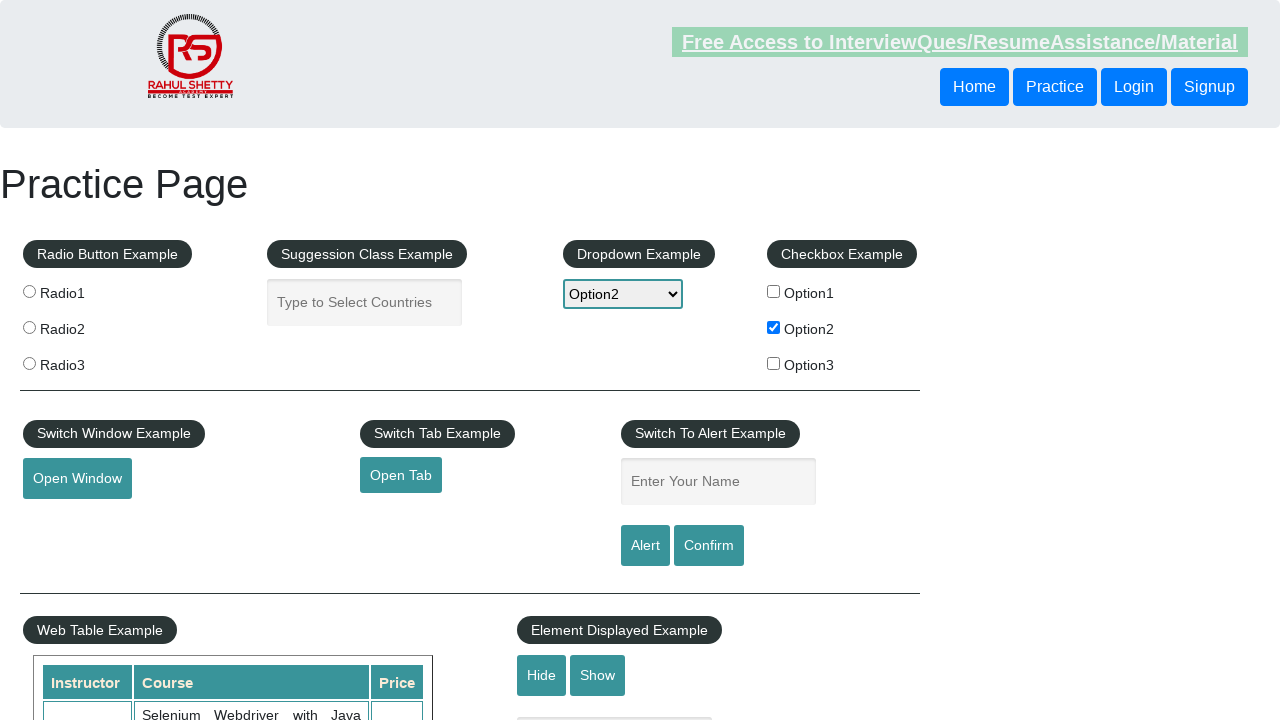

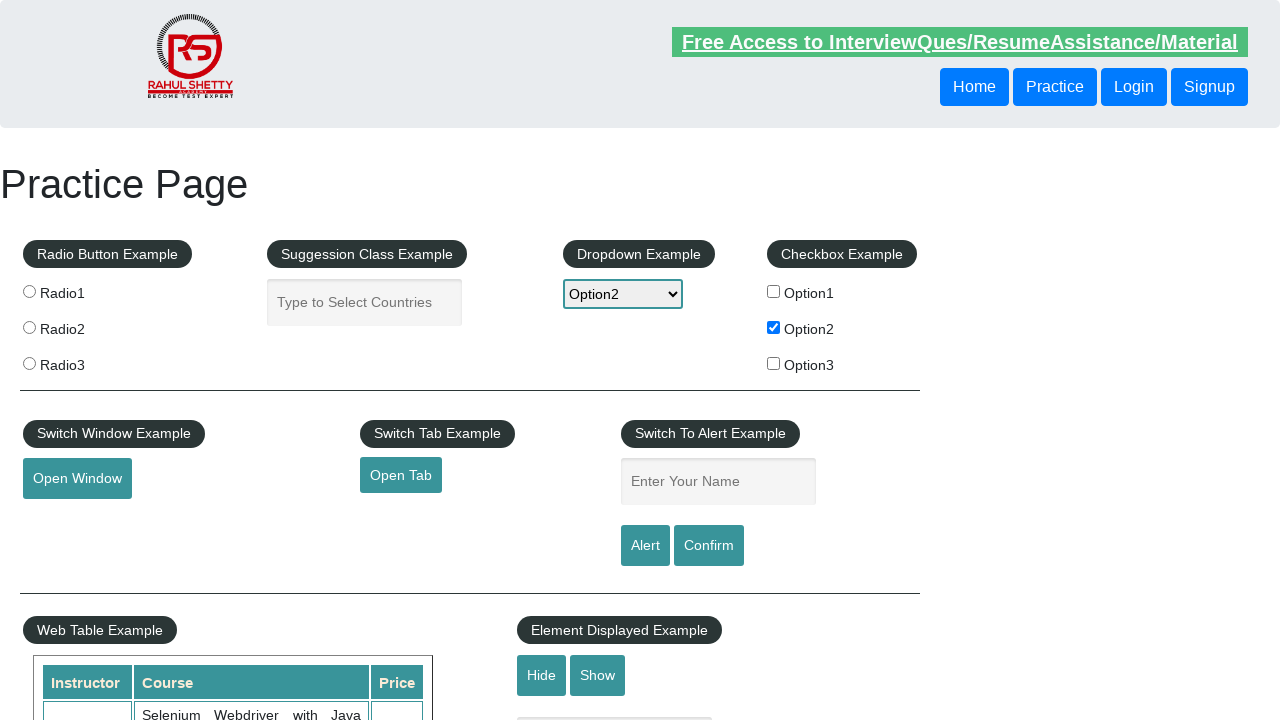